Tests navigation by clicking the "Home" link on the inputs page and verifies the page title changes to "Practice"

Starting URL: https://practice.cydeo.com/inputs

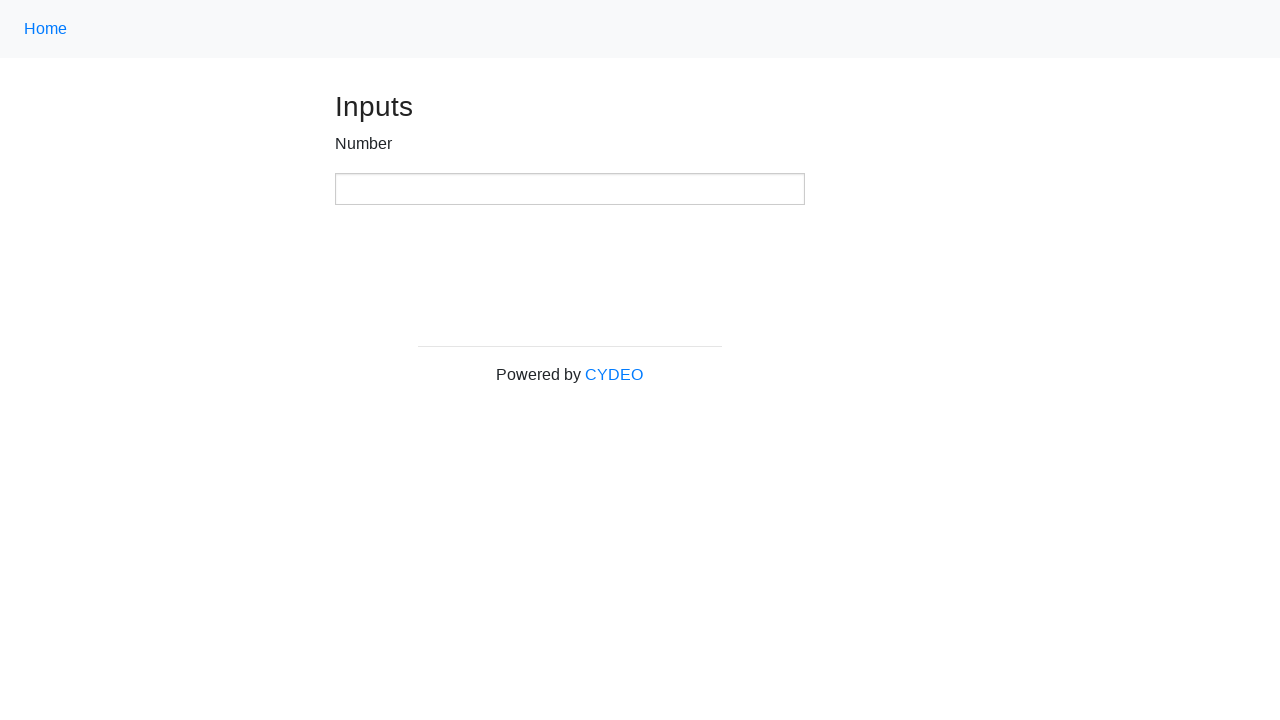

Clicked the Home link using CSS selector 'a.nav-link' at (46, 29) on a.nav-link
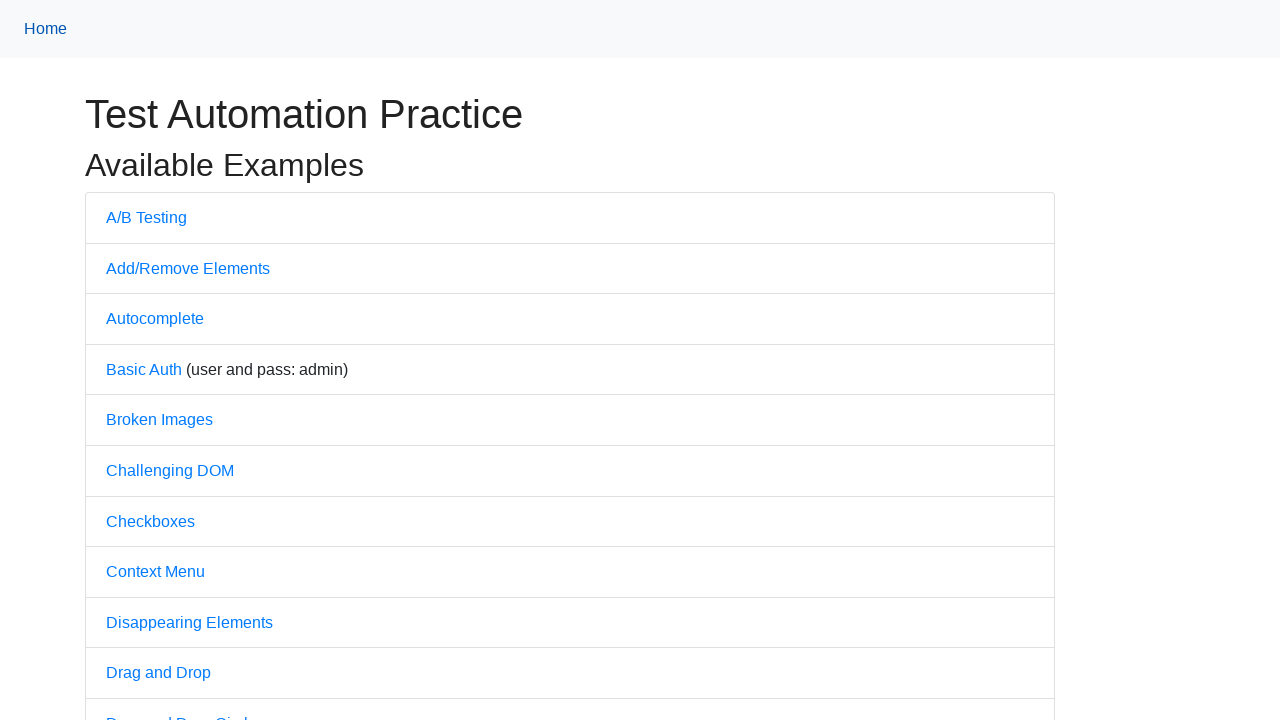

Waited for page to load (domcontentloaded state)
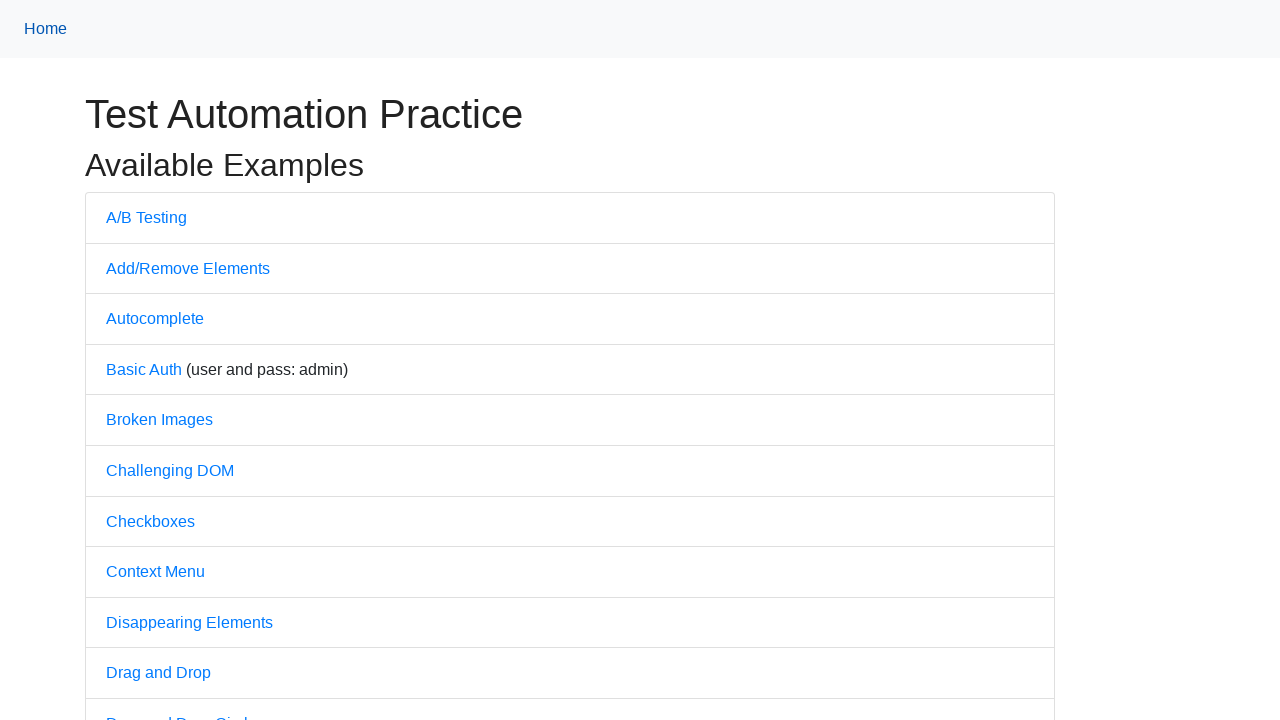

Verified page title is 'Practice'
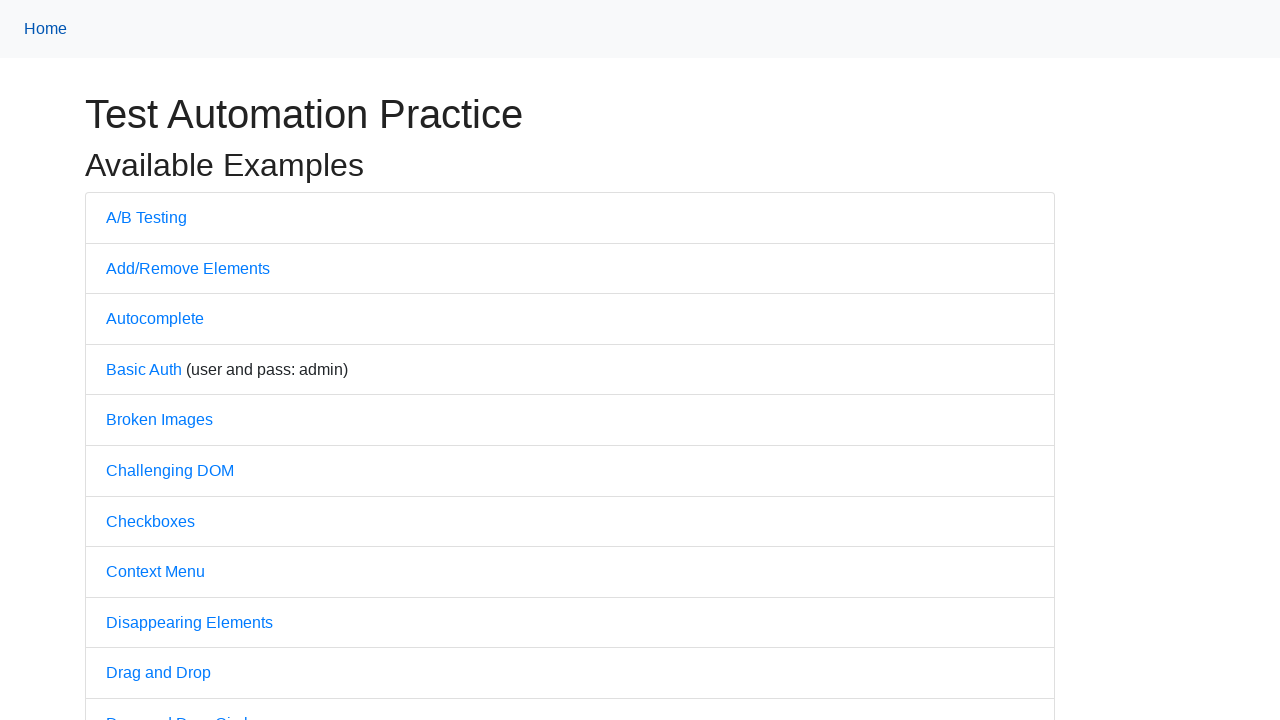

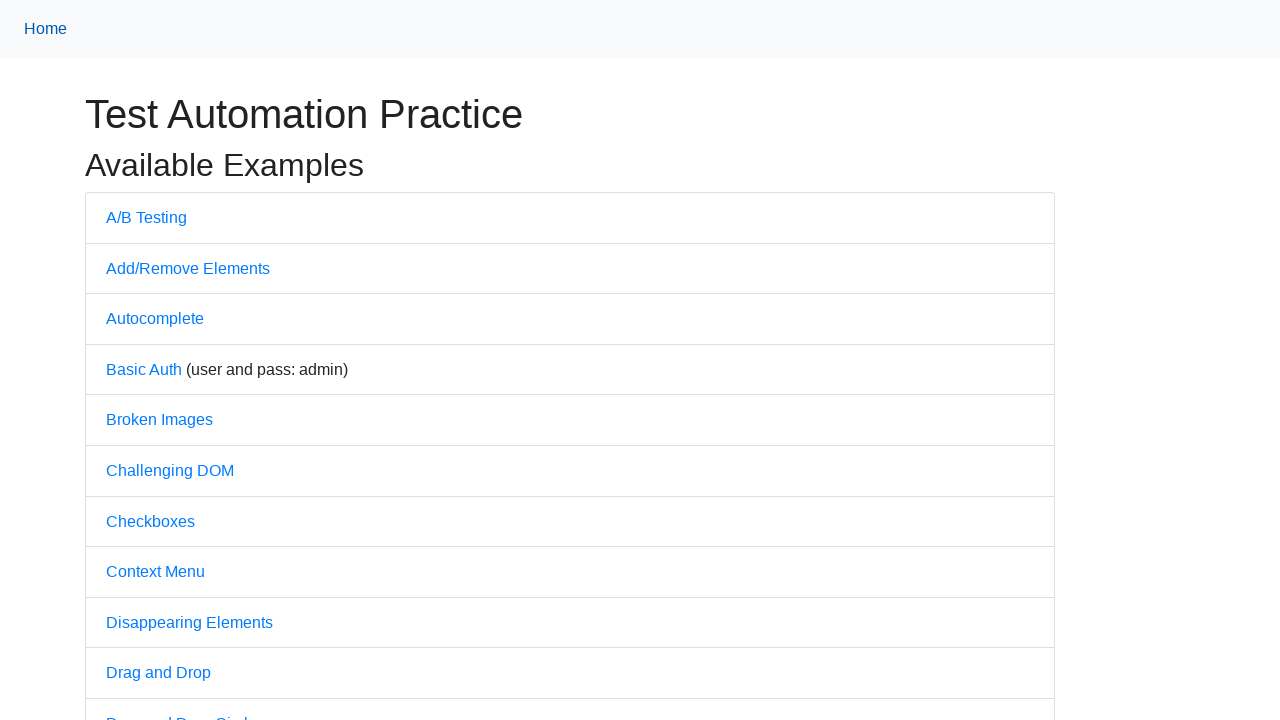